Tests handling of child windows by clicking a link that opens a new page and reading text content from the new page.

Starting URL: https://rahulshettyacademy.com/loginpagePractise/

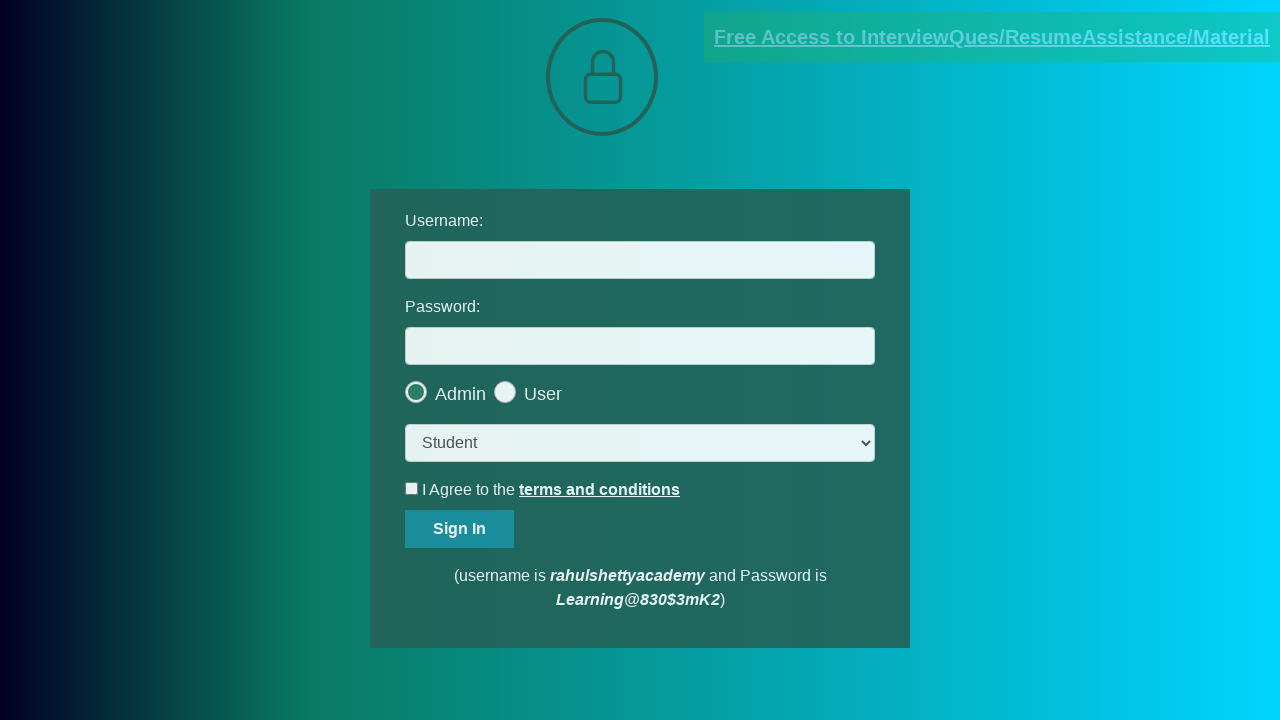

Located the blinking text link element
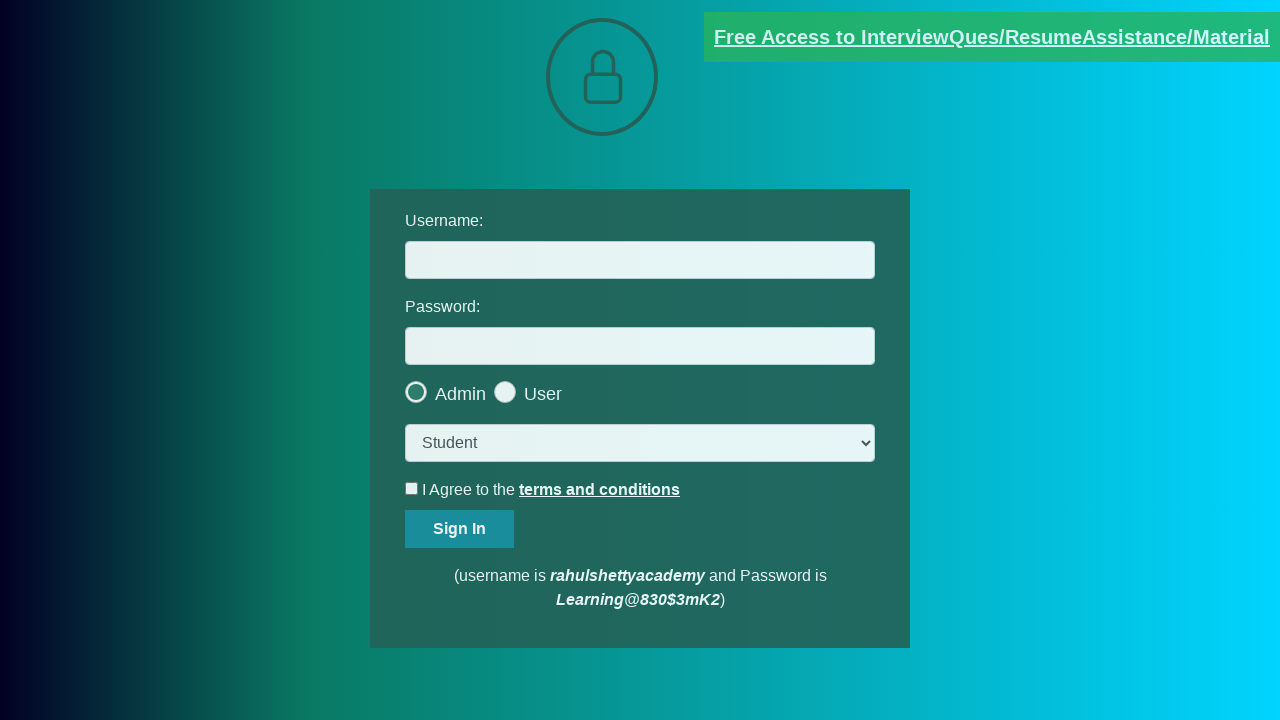

Clicked the blinking text link and child window opened at (992, 37) on a[class="blinkingText"]
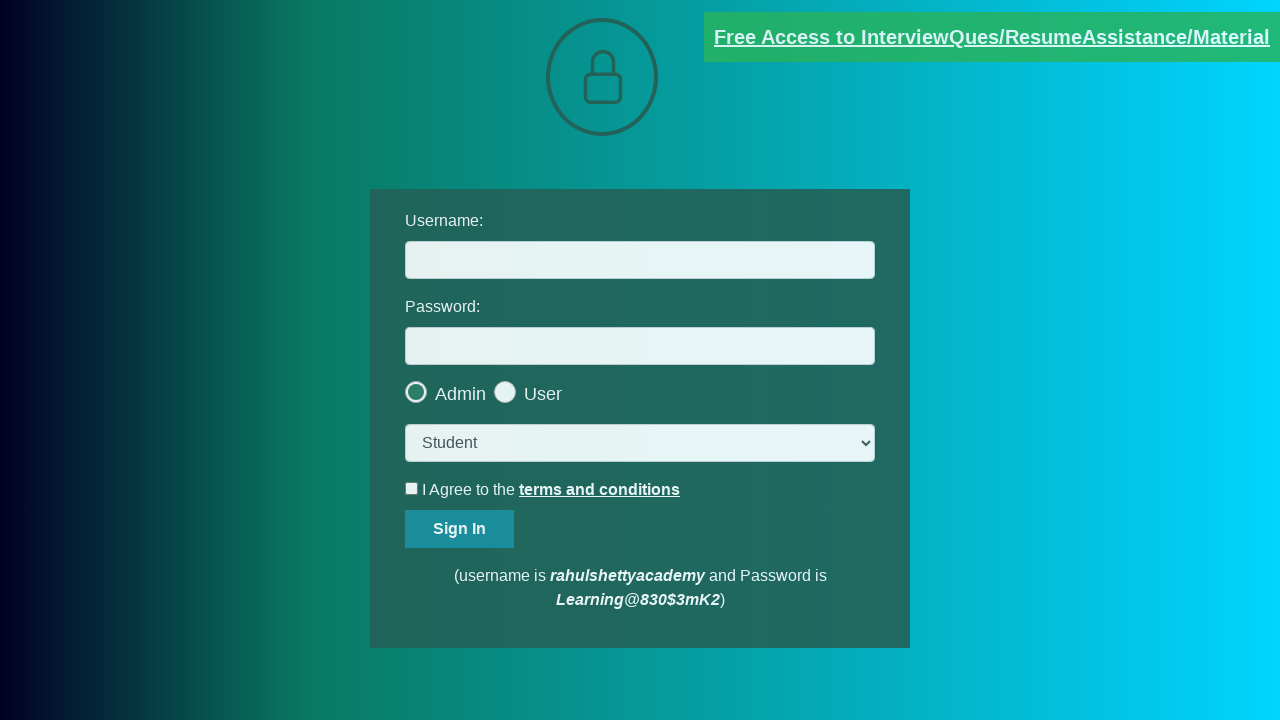

Captured the new page object from child window
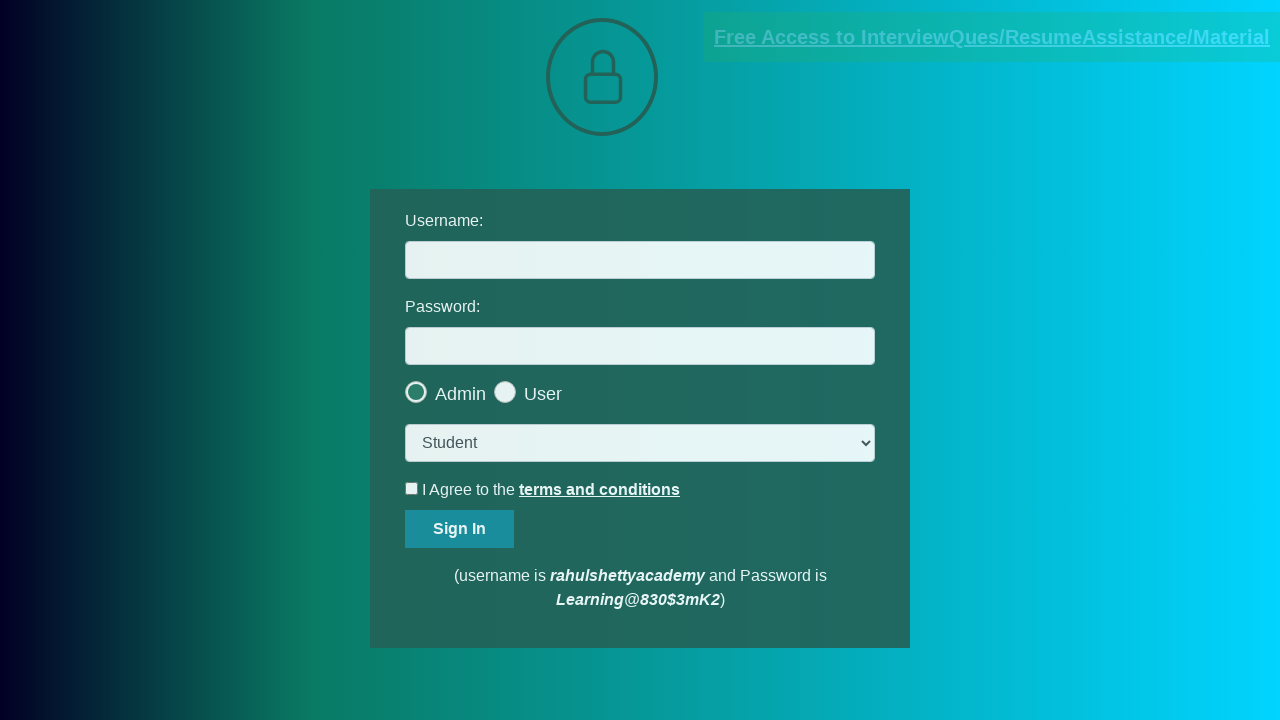

Child page loaded completely
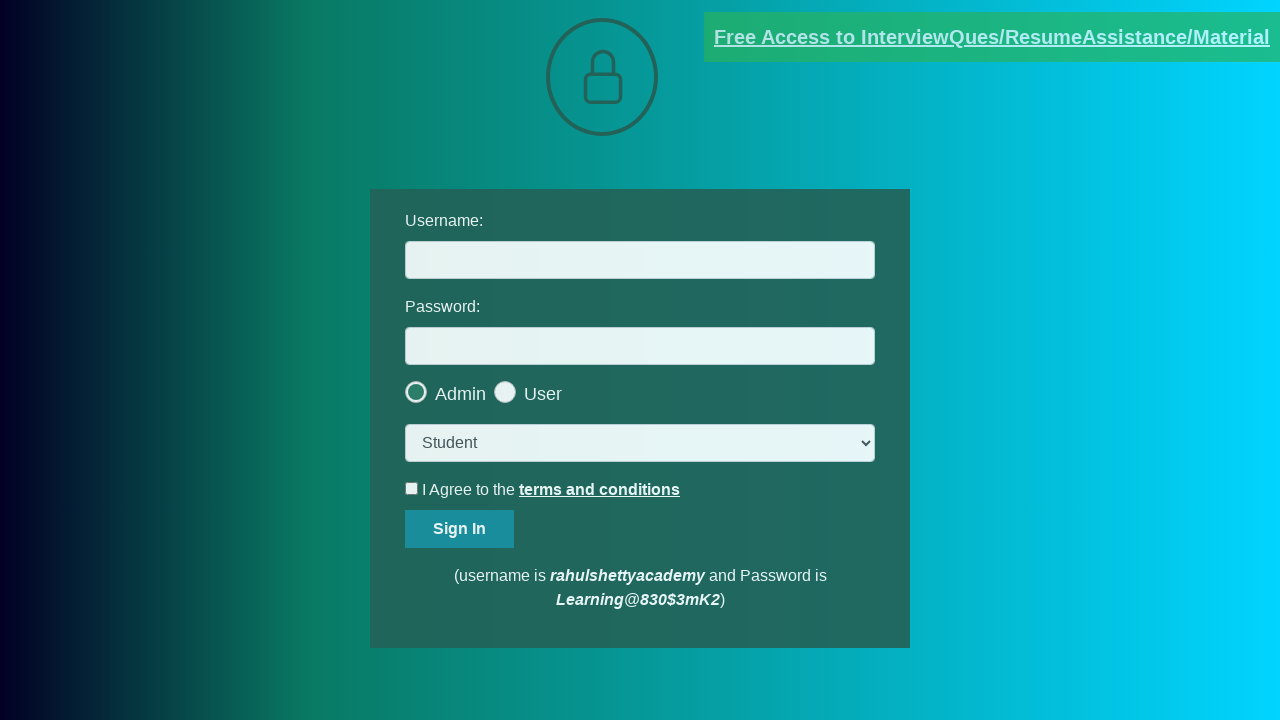

Retrieved text content from red element in child page
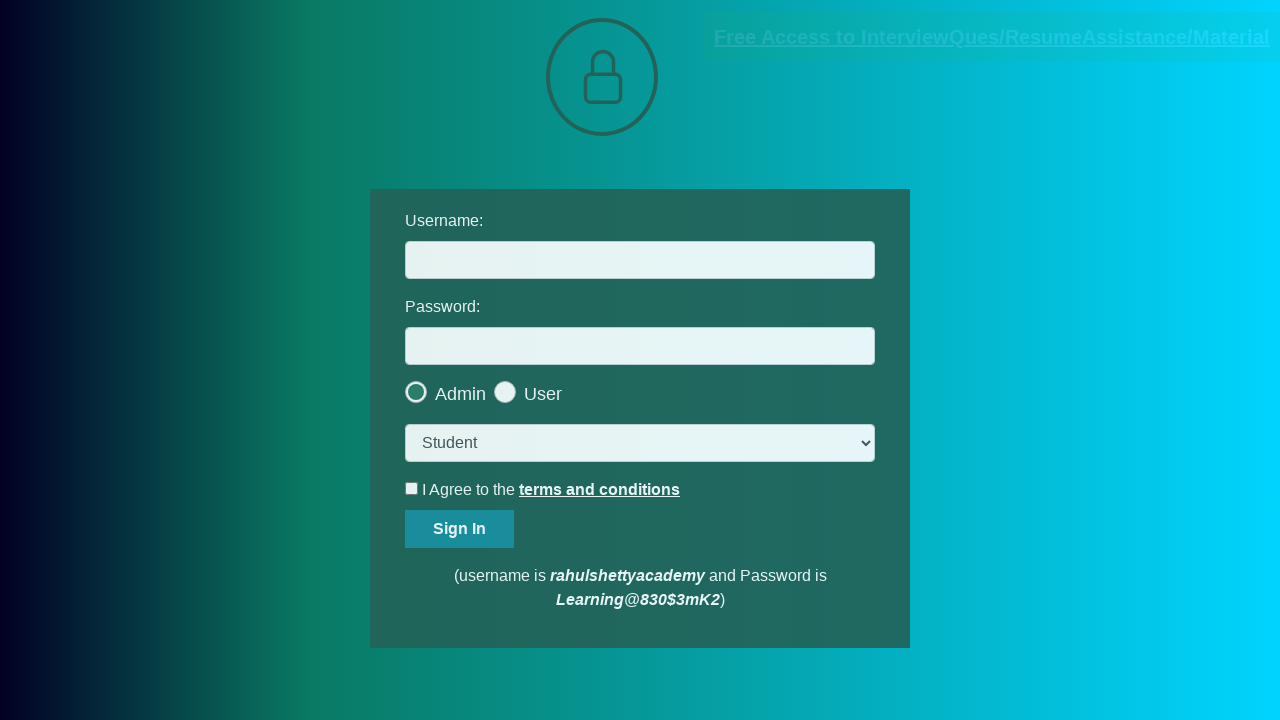

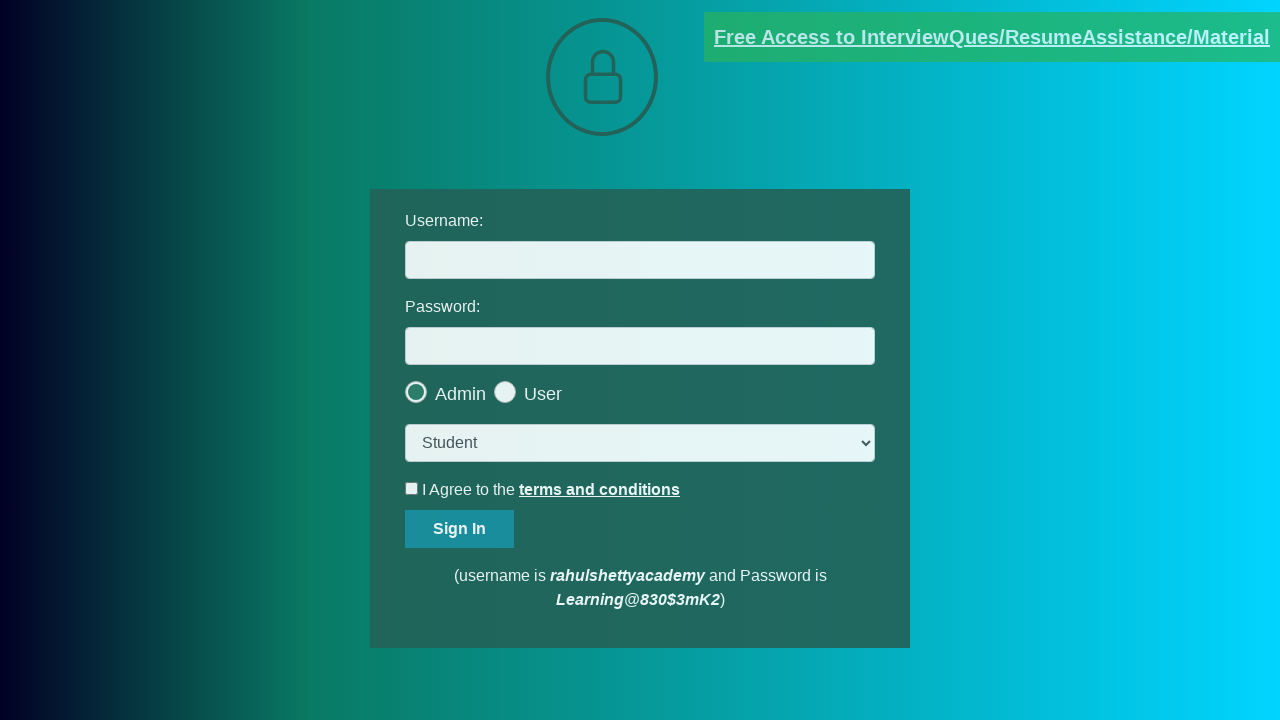